Fills out a practice form with personal information including name, email, gender, mobile number, date of birth, subjects, hobbies, address, state and city, then submits the form and verifies the confirmation modal appears.

Starting URL: https://demoqa.com/automation-practice-form

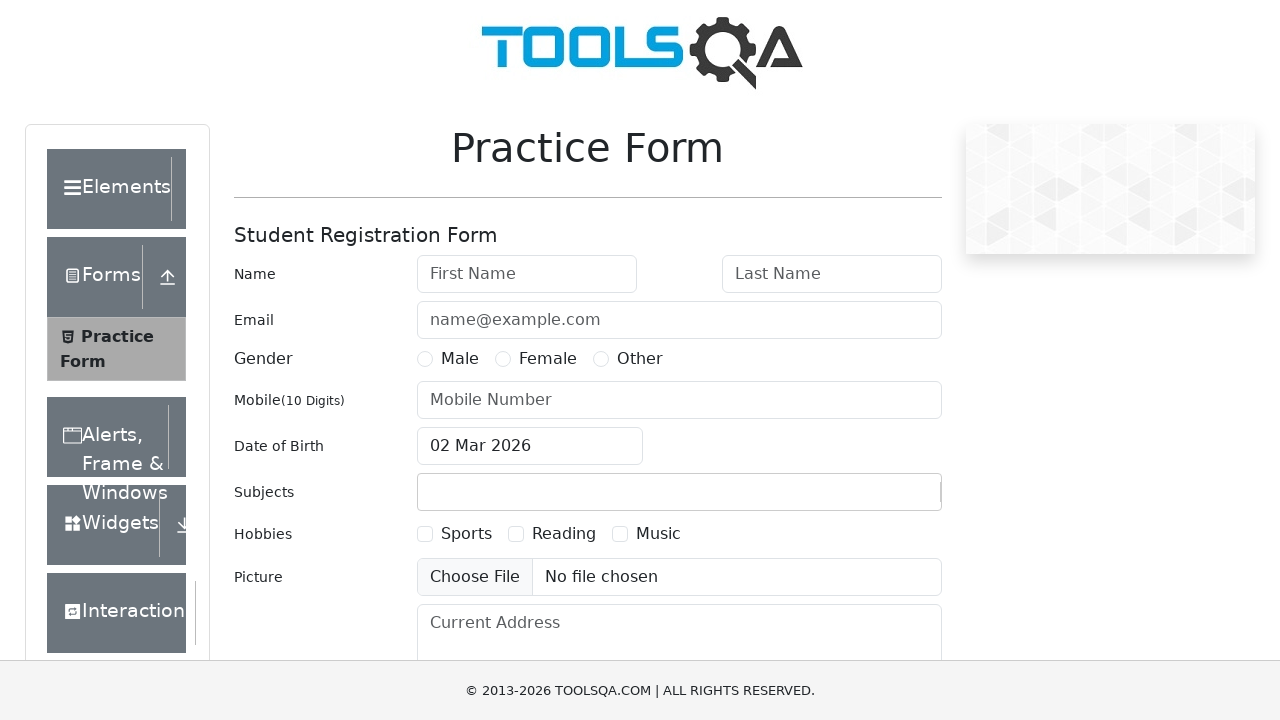

Filled first name field with 'Michael' on #firstName
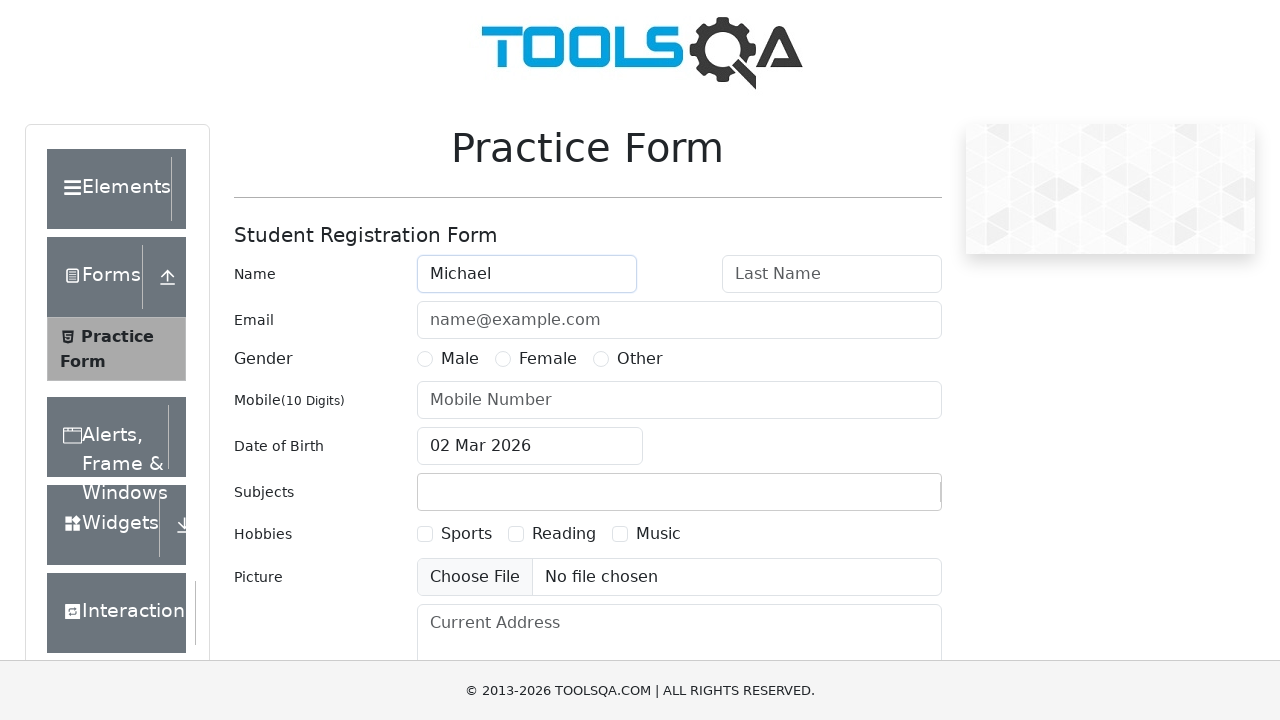

Filled last name field with 'Anderson' on #lastName
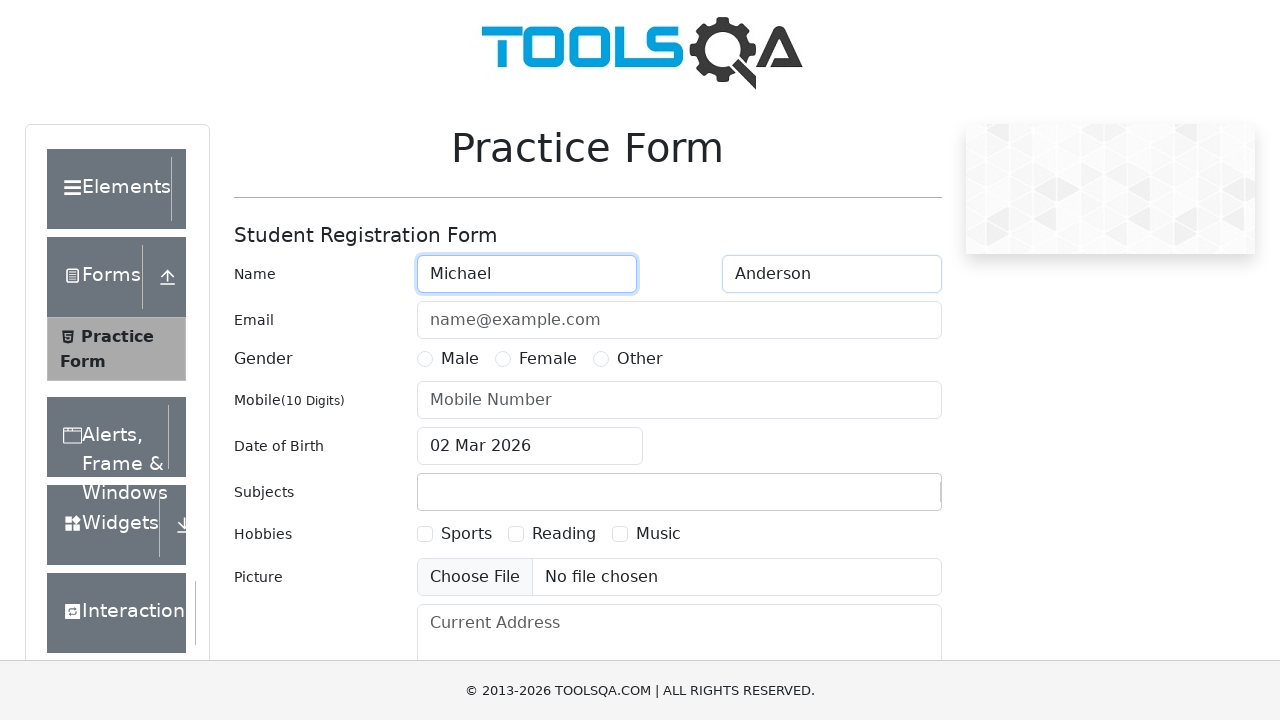

Filled email field with 'michael.anderson@example.com' on #userEmail
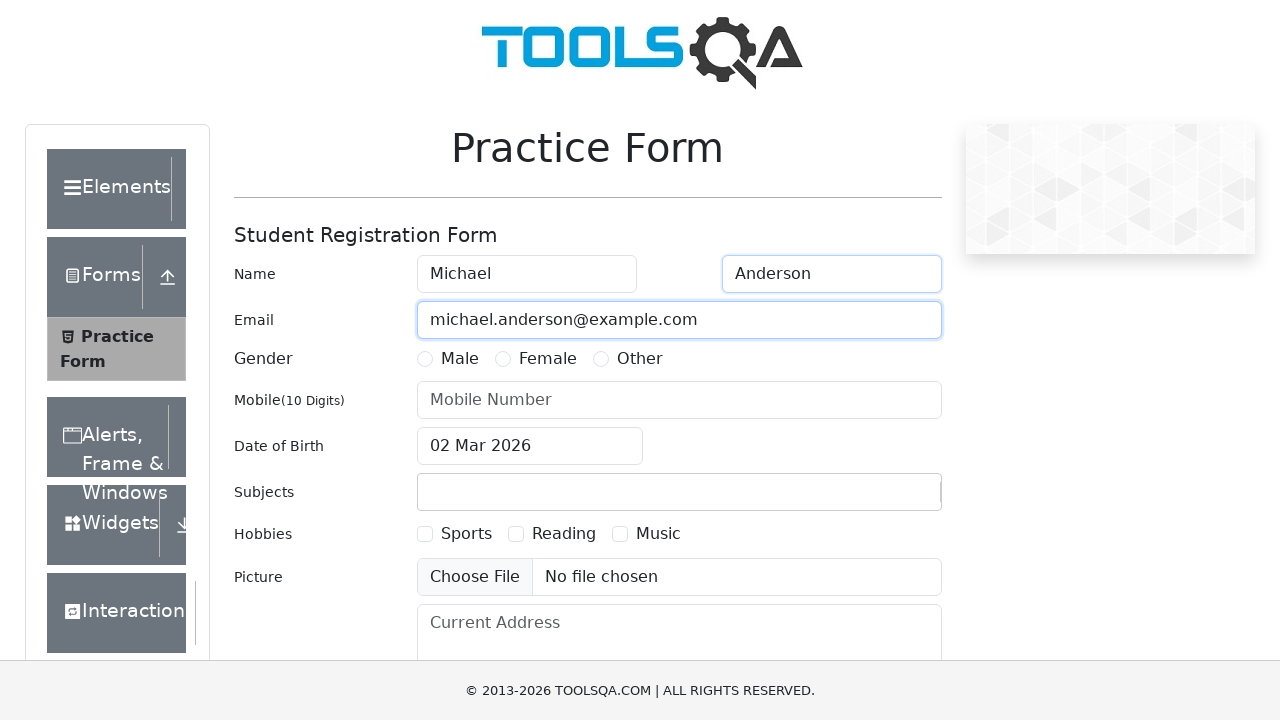

Selected 'Male' gender option at (460, 359) on xpath=//label[text()='Male']
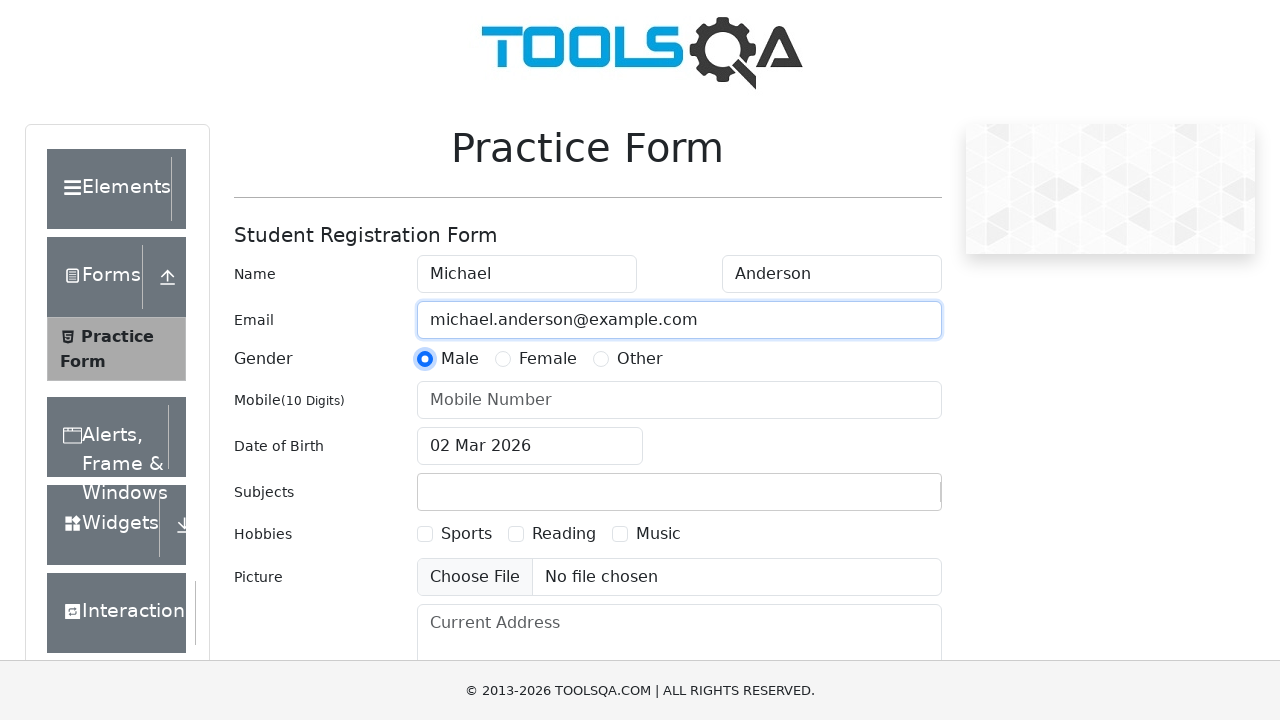

Filled mobile number field with '9876543210' on #userNumber
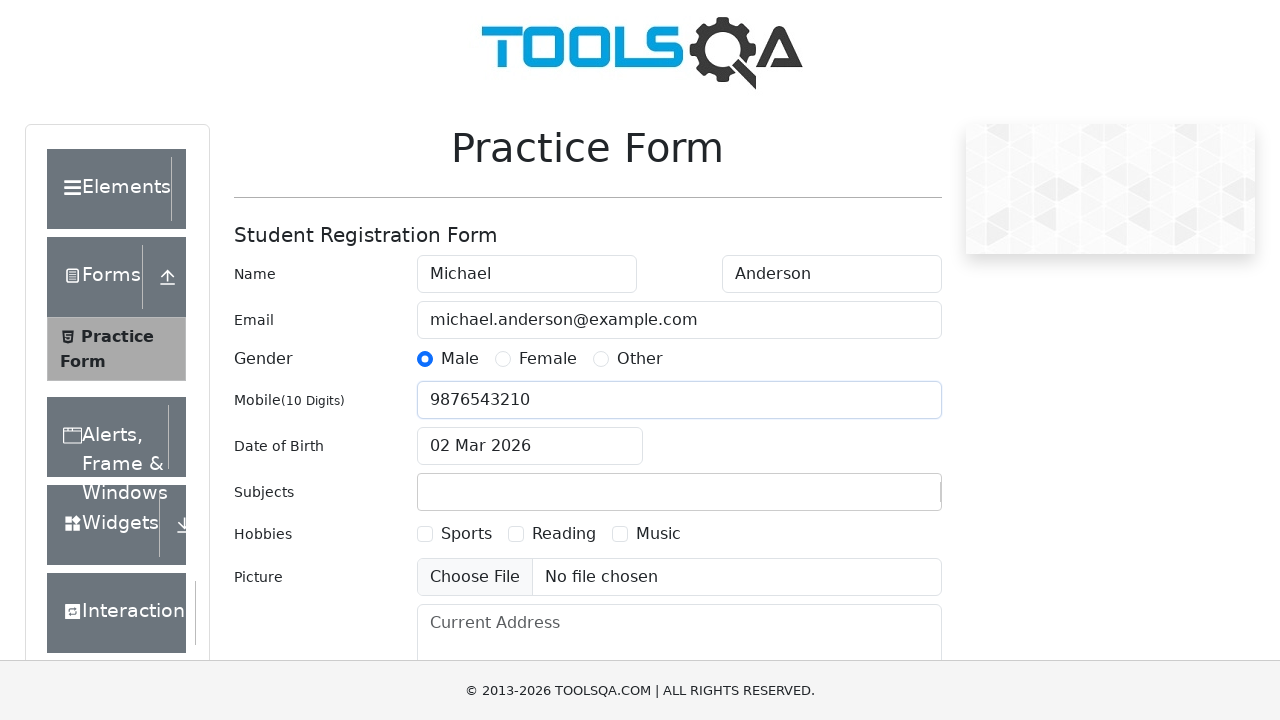

Clicked date of birth input field at (530, 446) on #dateOfBirthInput
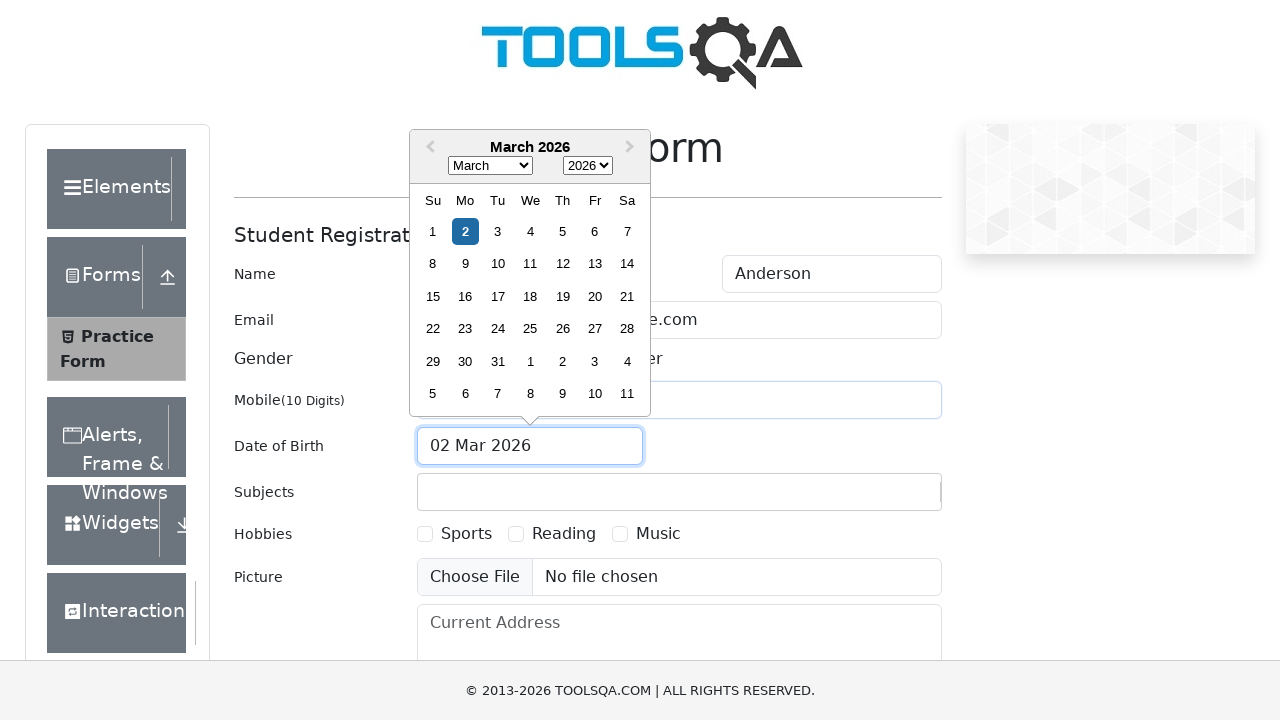

Selected all text in date field
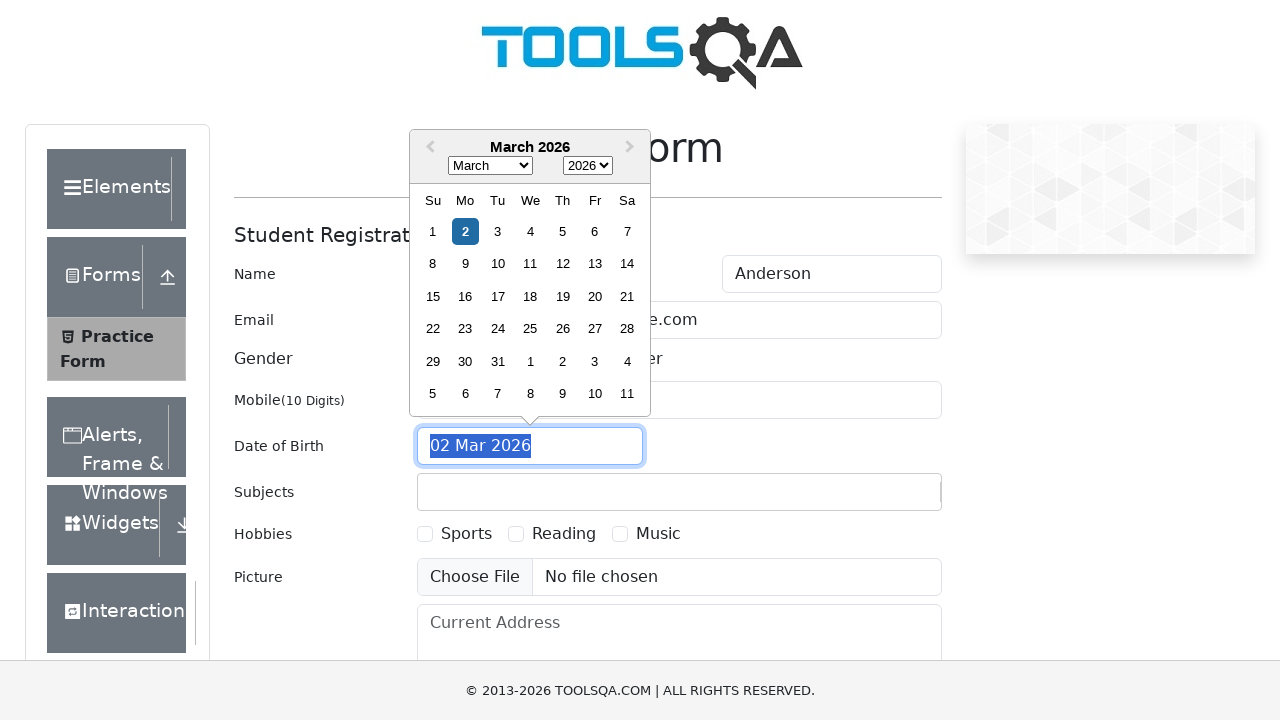

Typed date of birth '15 Mar 1990'
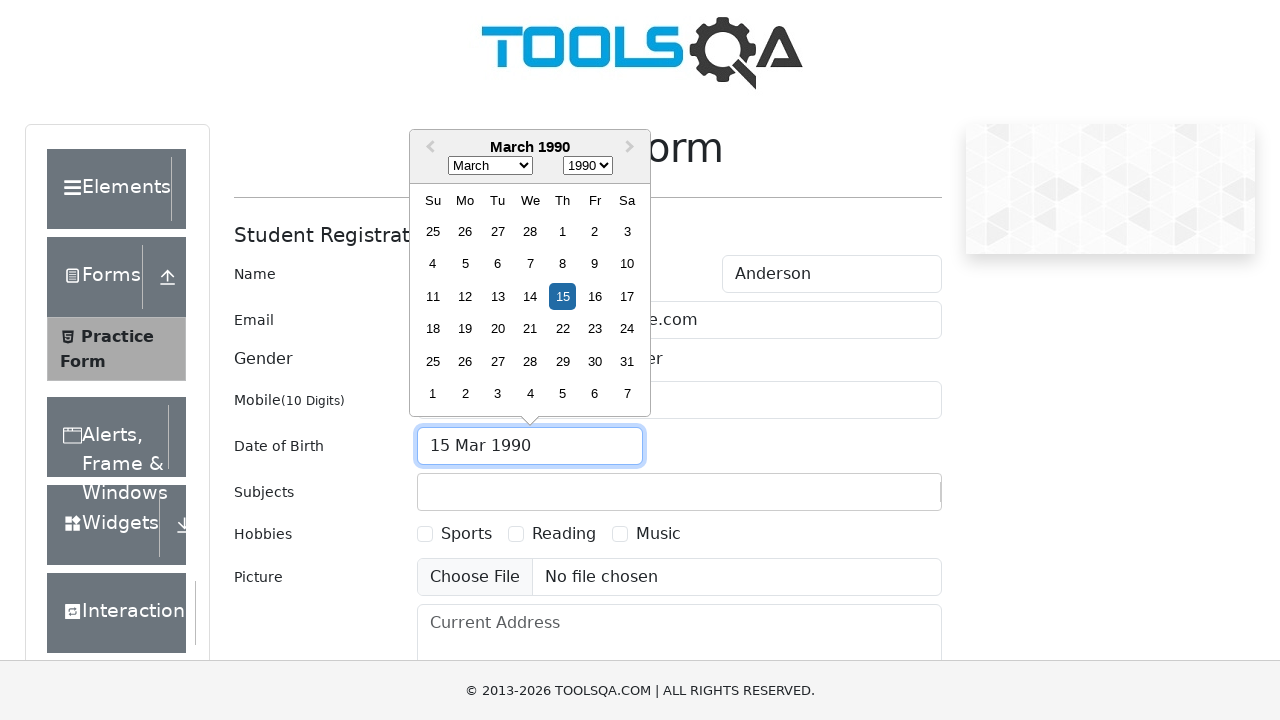

Pressed Enter to confirm date of birth
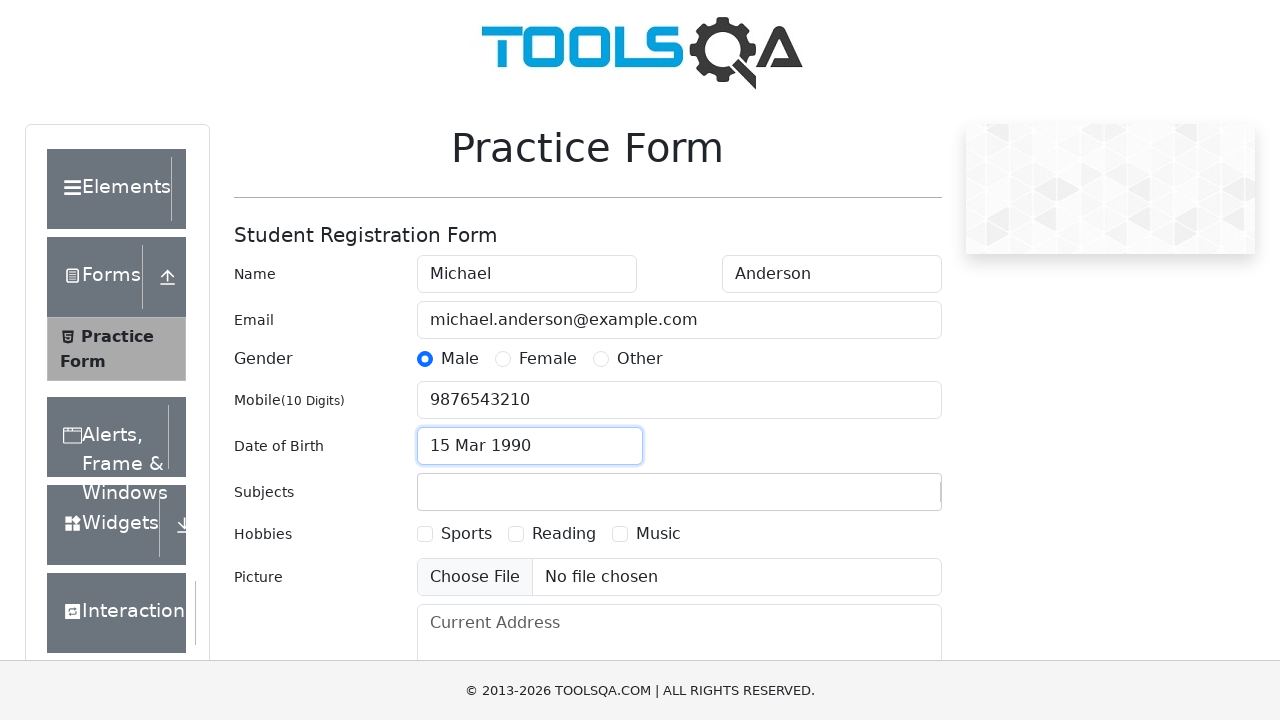

Filled subjects field with 'Maths' on #subjectsInput
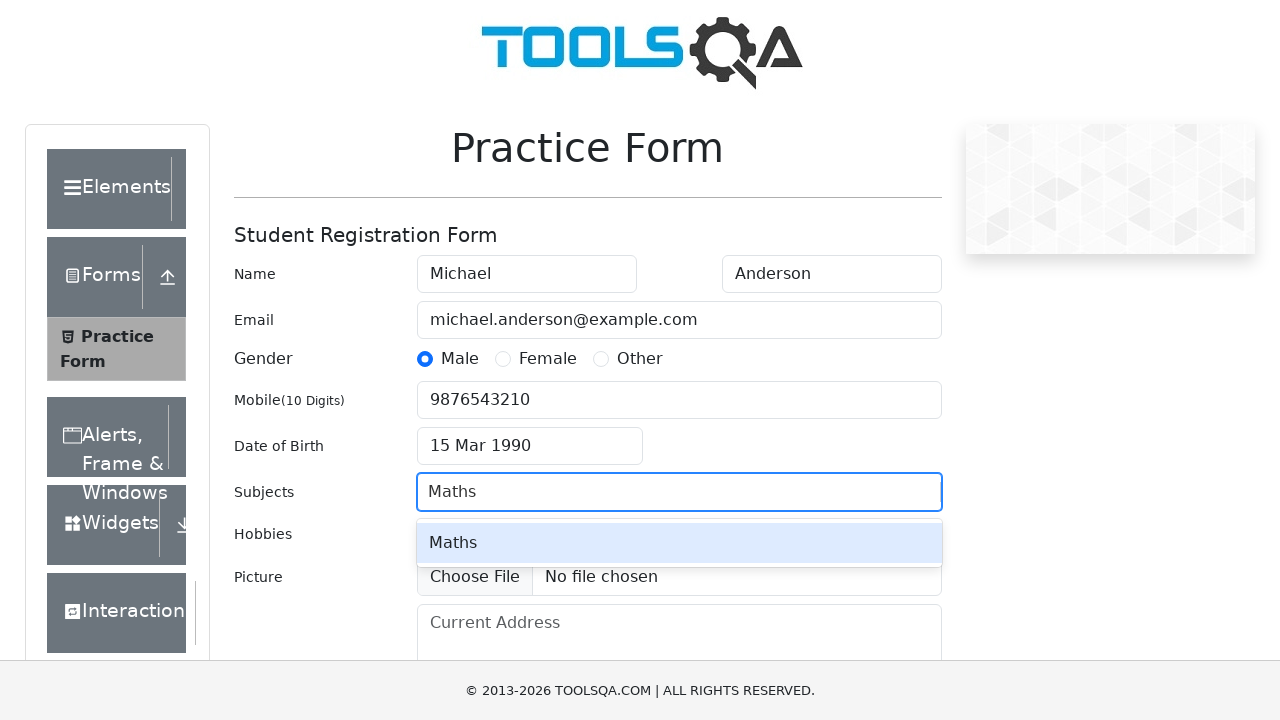

Pressed Enter to add 'Maths' subject
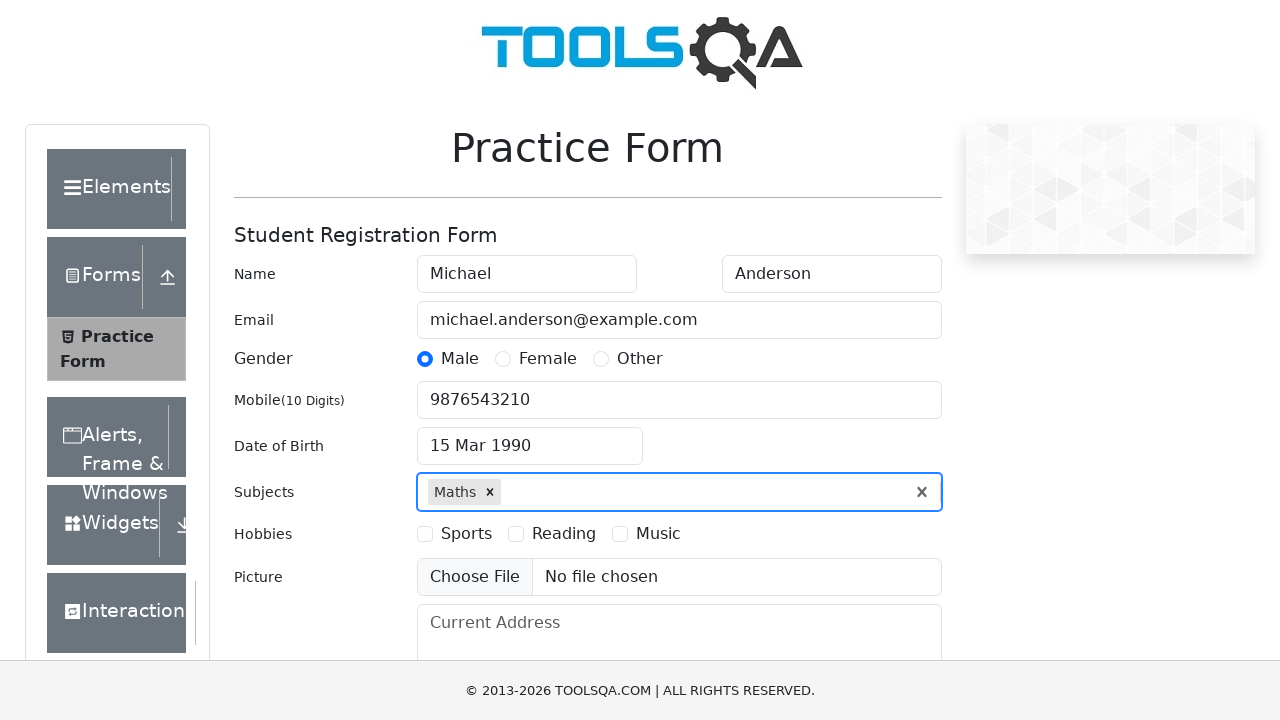

Filled subjects field with 'Physics' on #subjectsInput
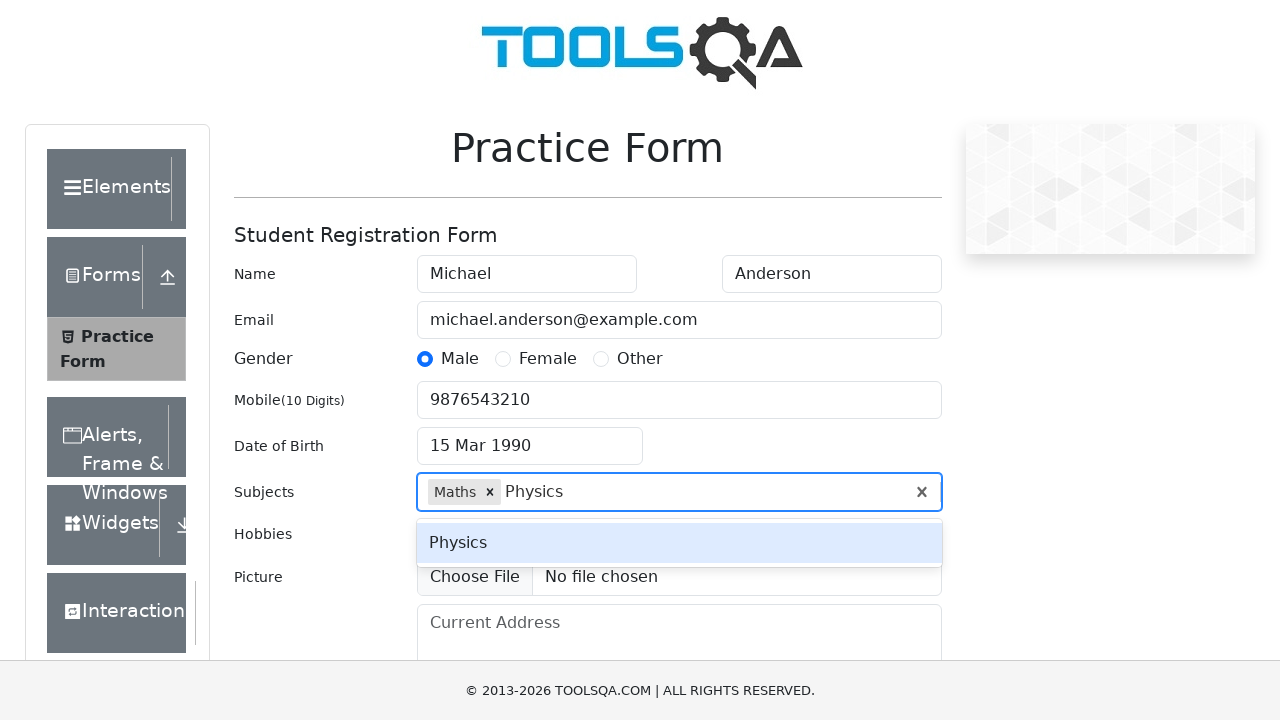

Pressed Enter to add 'Physics' subject
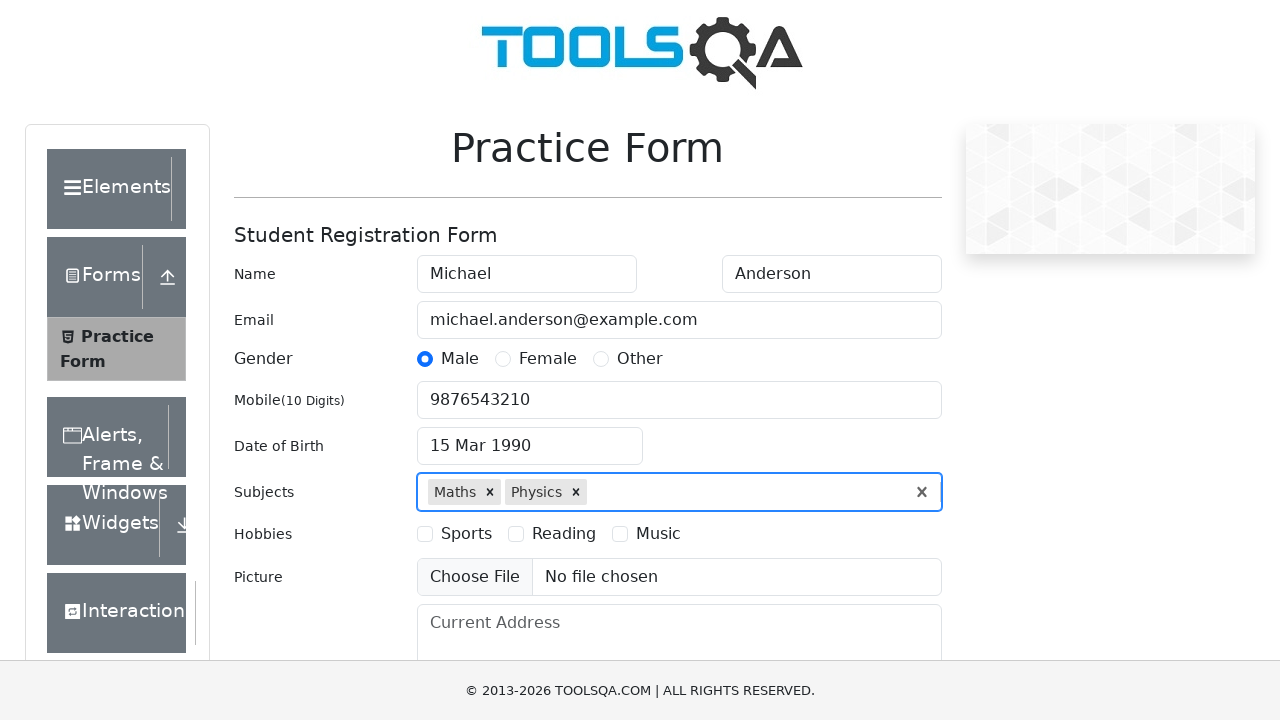

Selected 'Sports' hobby at (466, 534) on xpath=//label[text()='Sports']
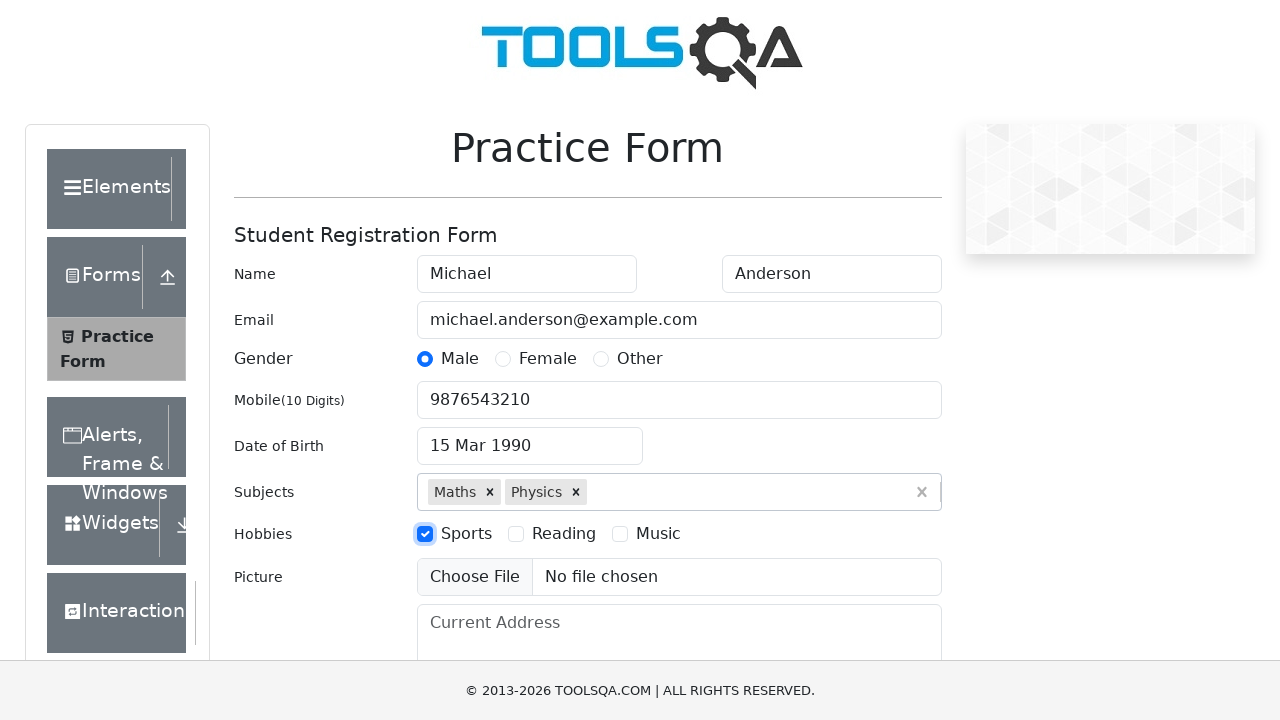

Selected 'Reading' hobby at (564, 534) on xpath=//label[text()='Reading']
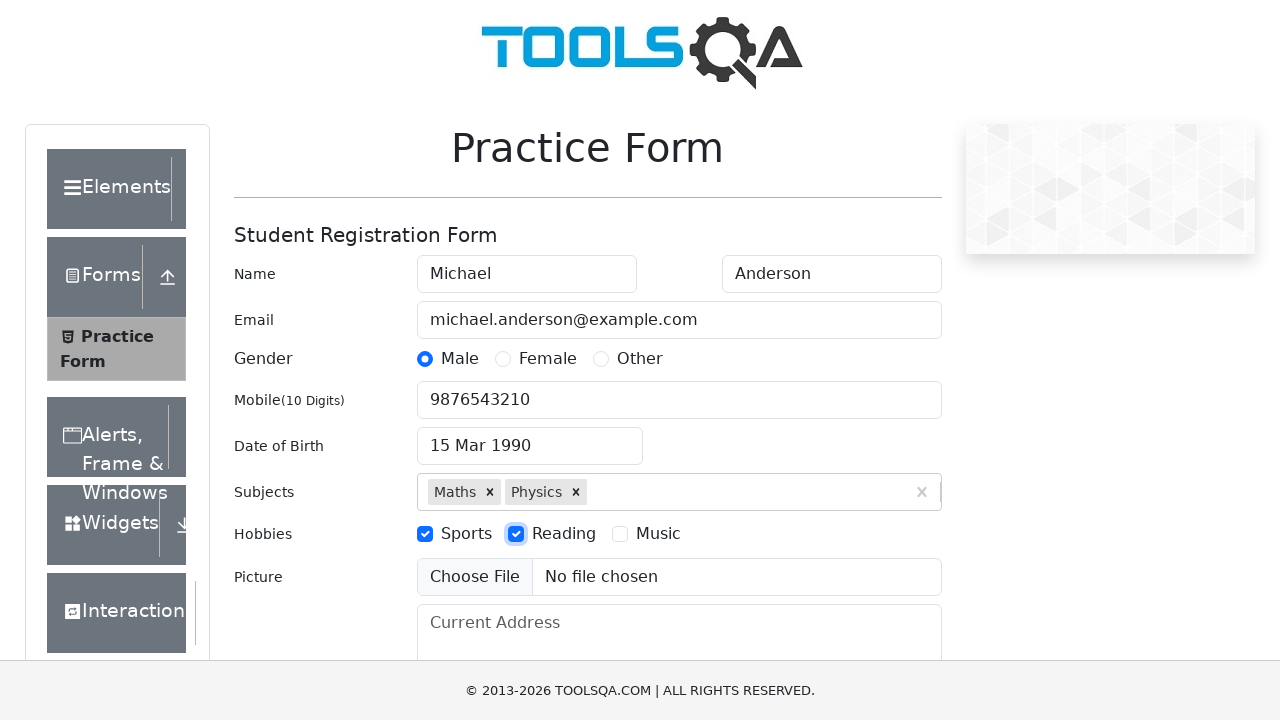

Filled current address field with '123 Test Street, Apt 456, Test City' on #currentAddress
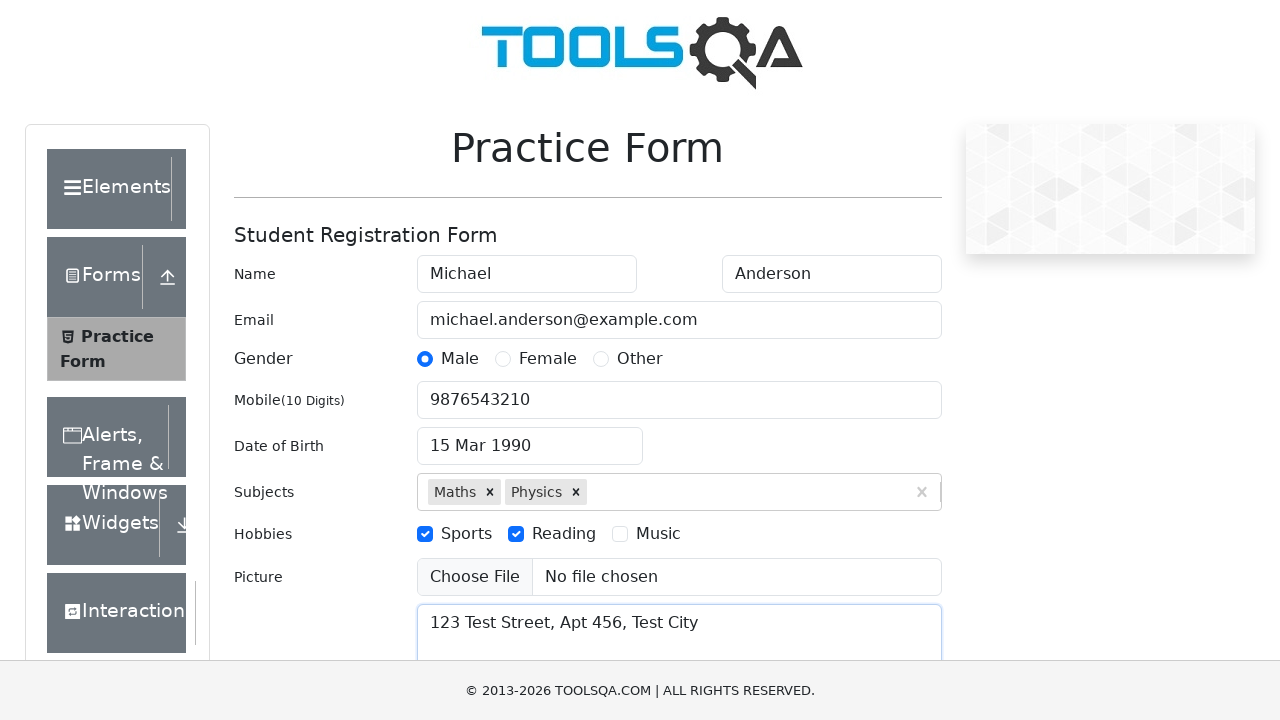

Scrolled state dropdown into view
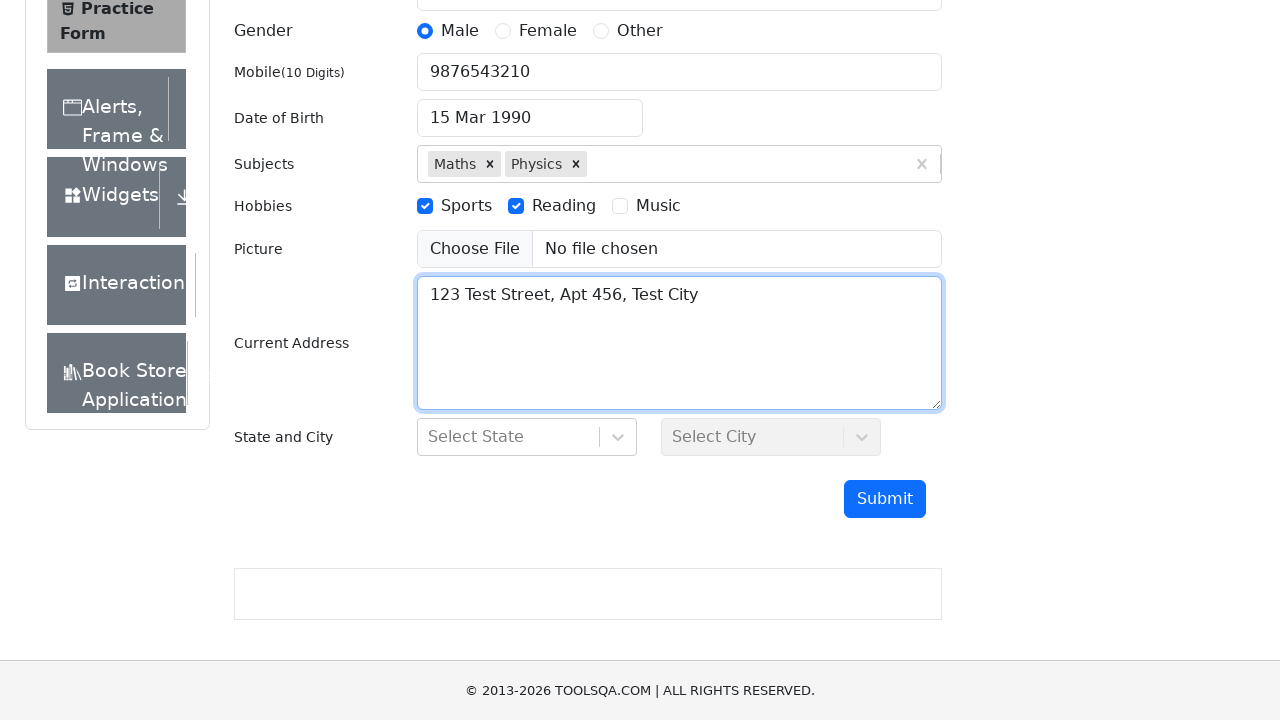

Clicked state dropdown to open at (527, 437) on #state
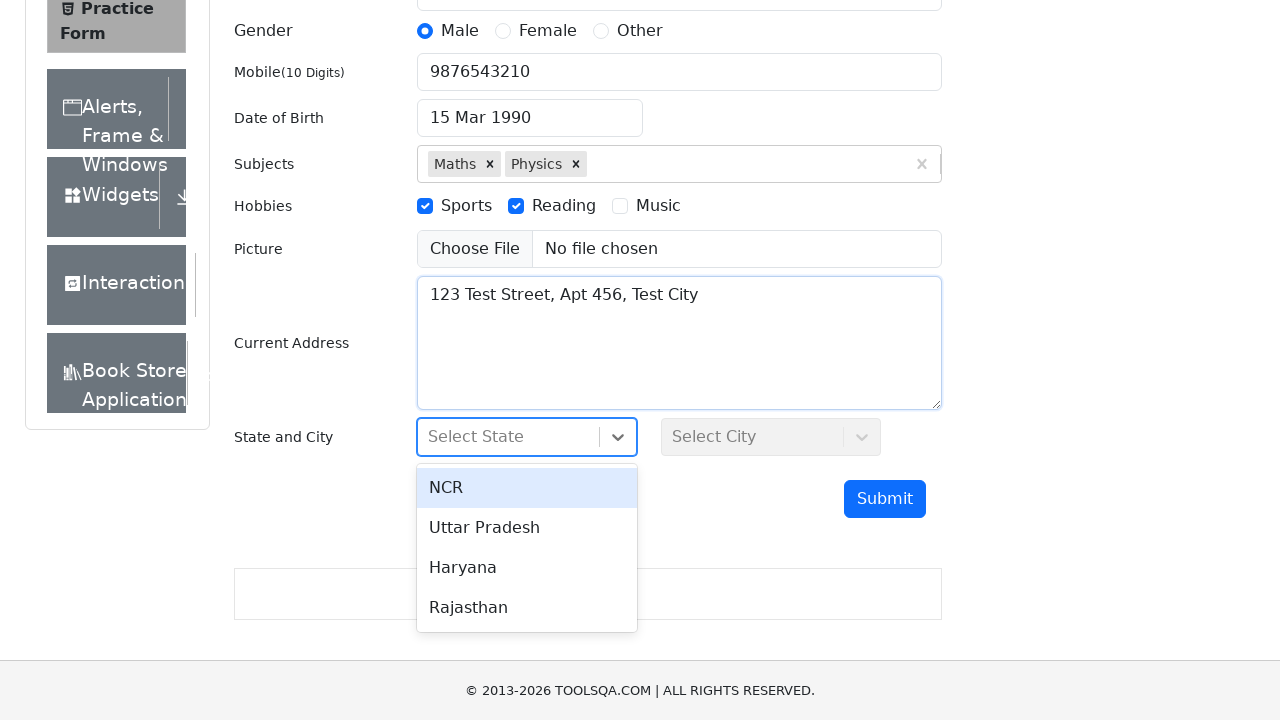

Selected 'NCR' state at (527, 488) on xpath=//*[text()='NCR']
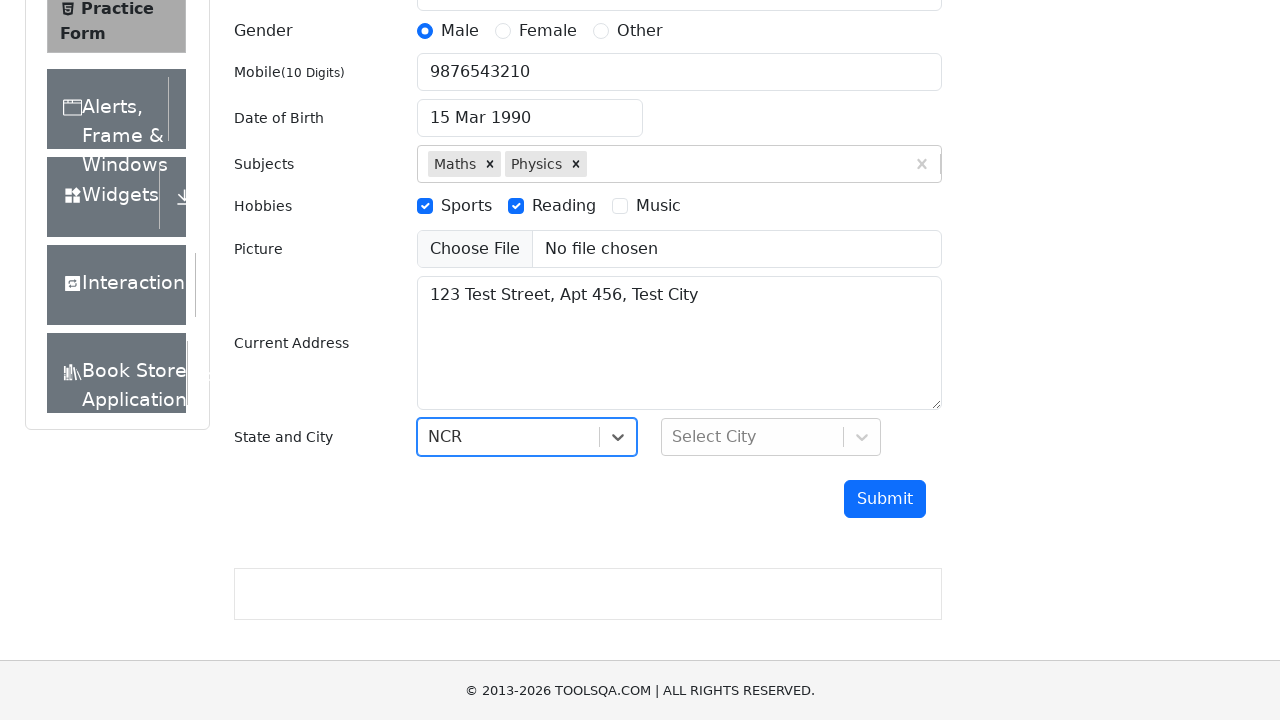

Clicked city dropdown to open at (771, 437) on #city
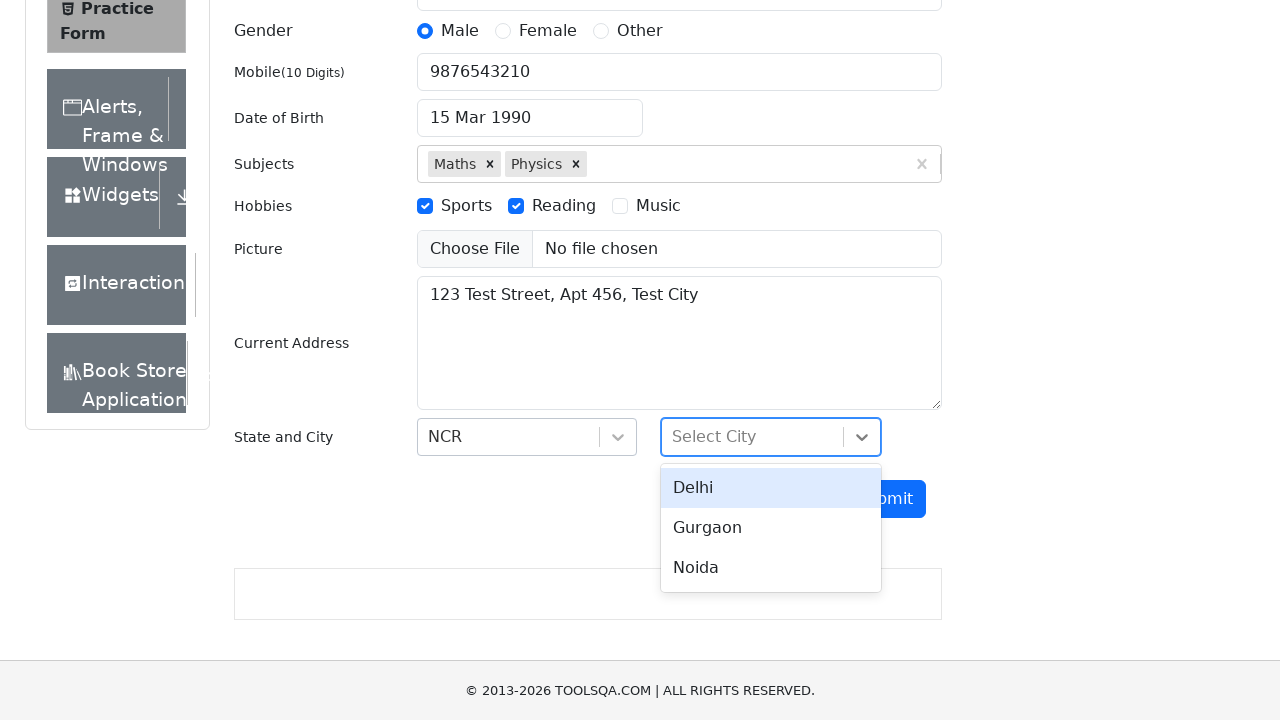

Selected 'Delhi' city at (771, 488) on xpath=//*[text()='Delhi']
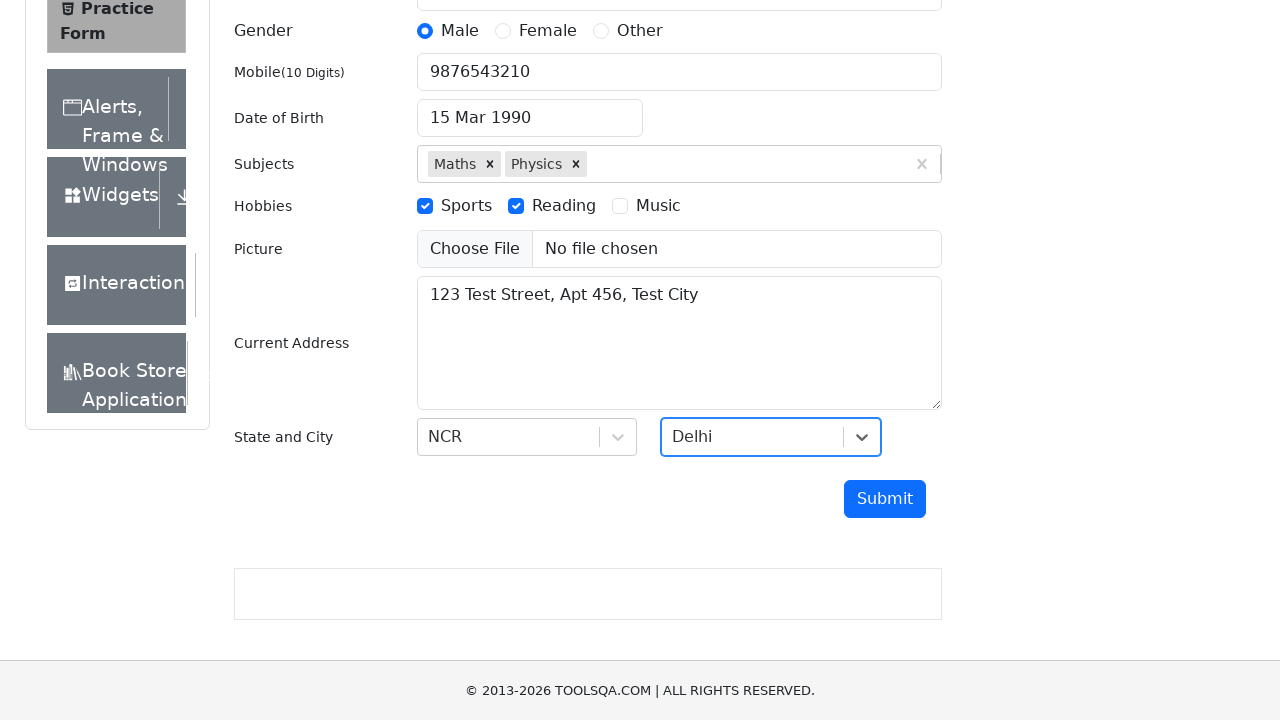

Scrolled submit button into view
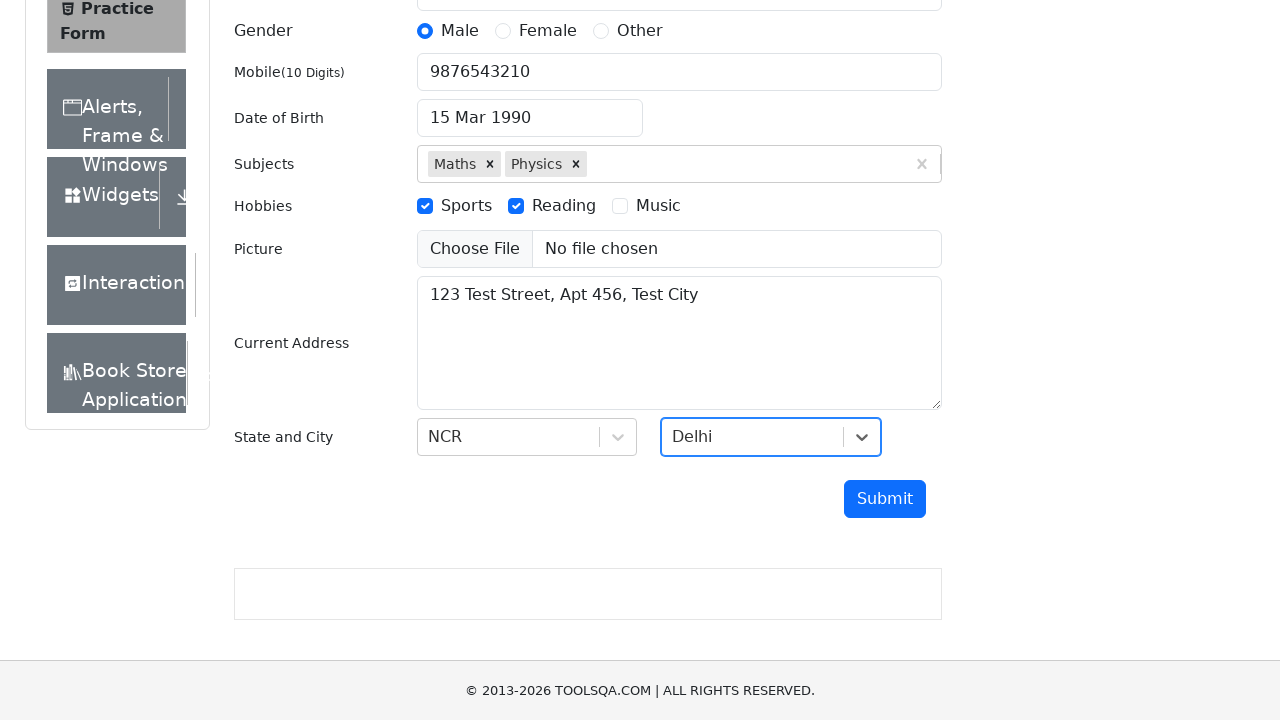

Clicked submit button to submit form at (885, 499) on #submit
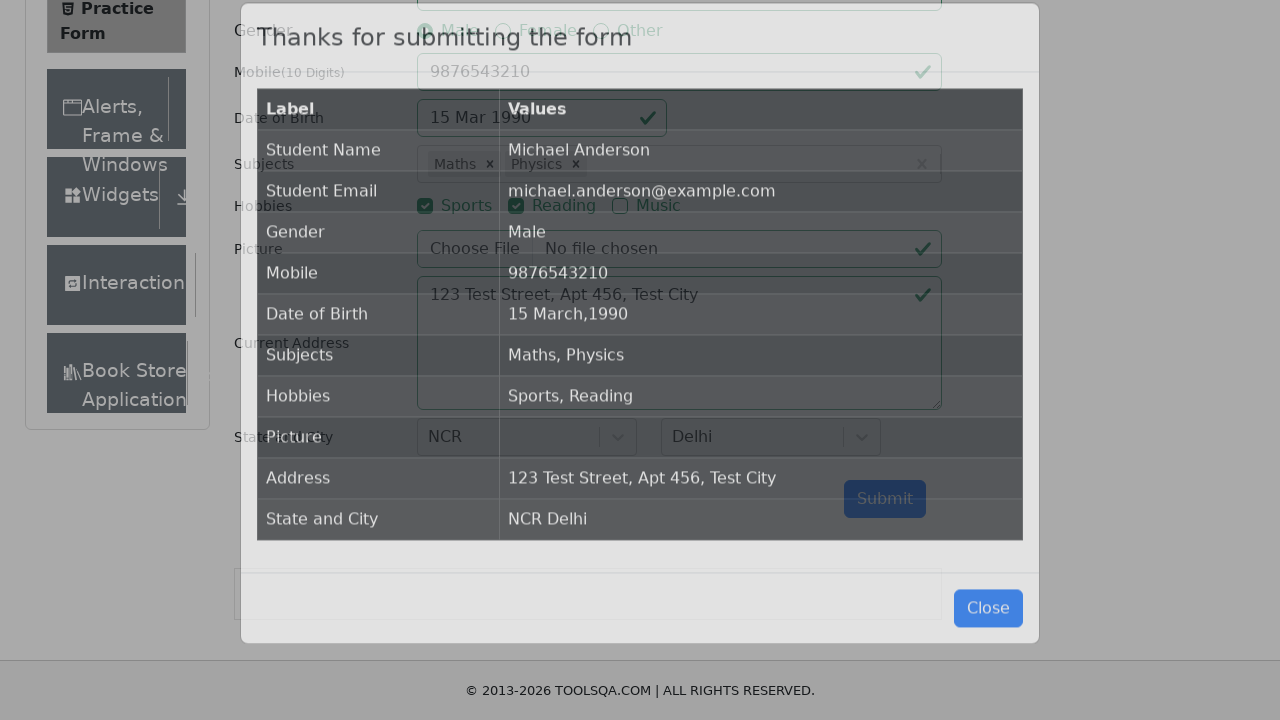

Confirmation modal appeared successfully
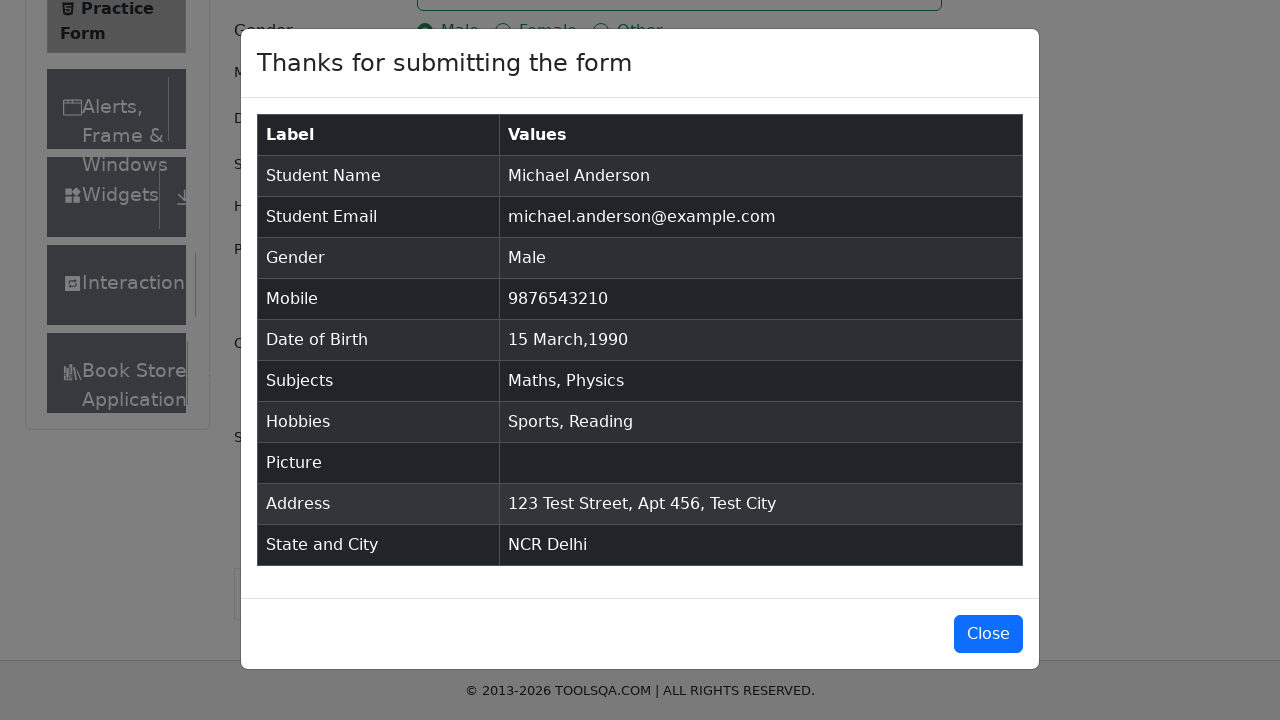

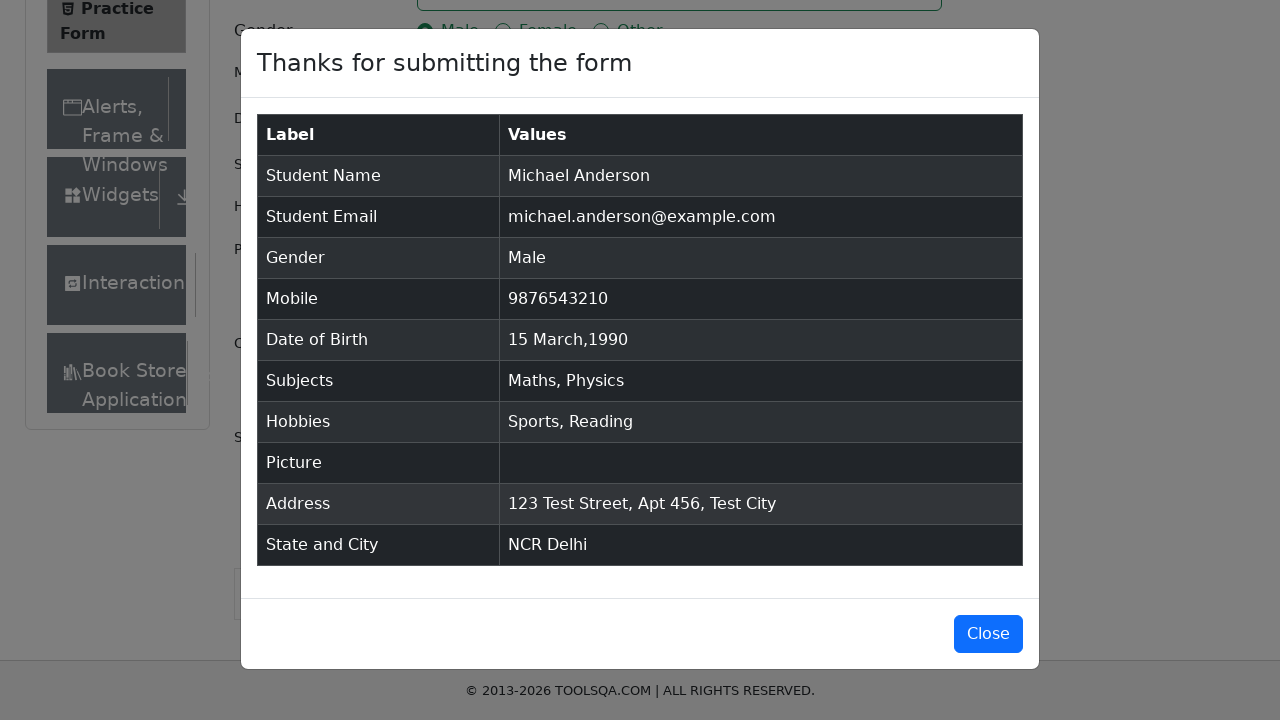